Selects 'Canada' from a country dropdown menu

Starting URL: https://testautomationpractice.blogspot.com/

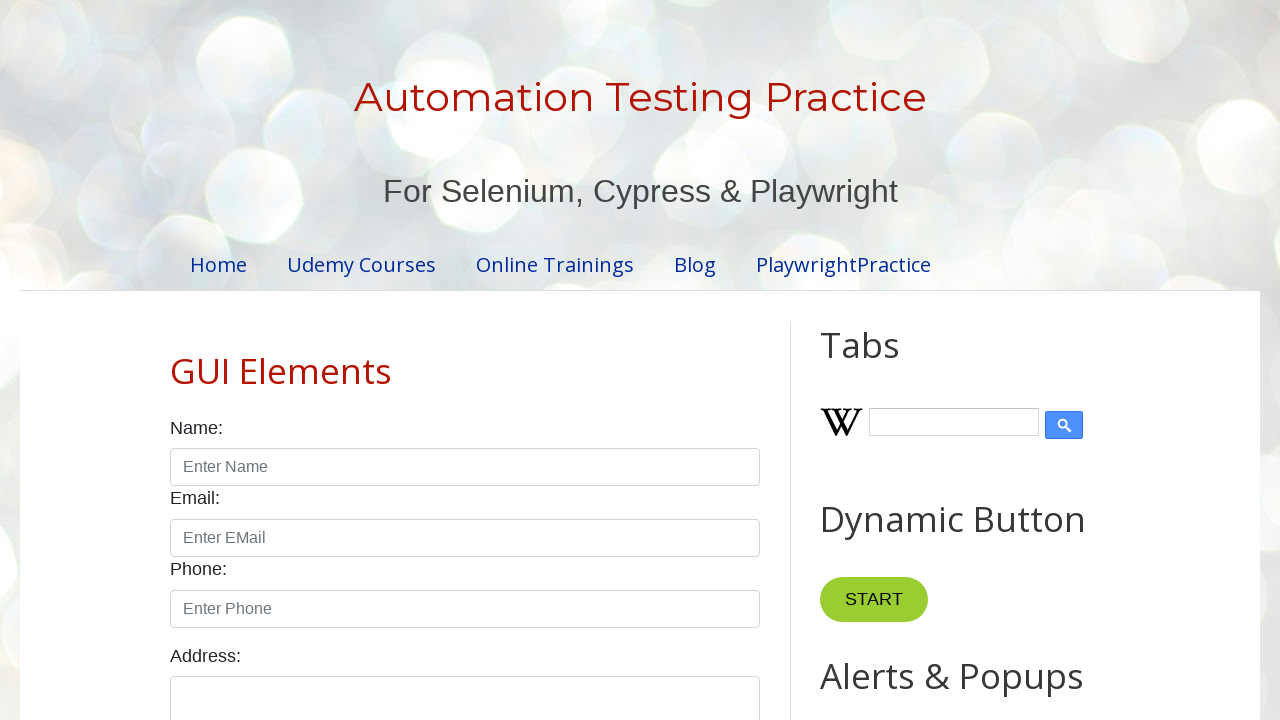

Navigated to test automation practice website
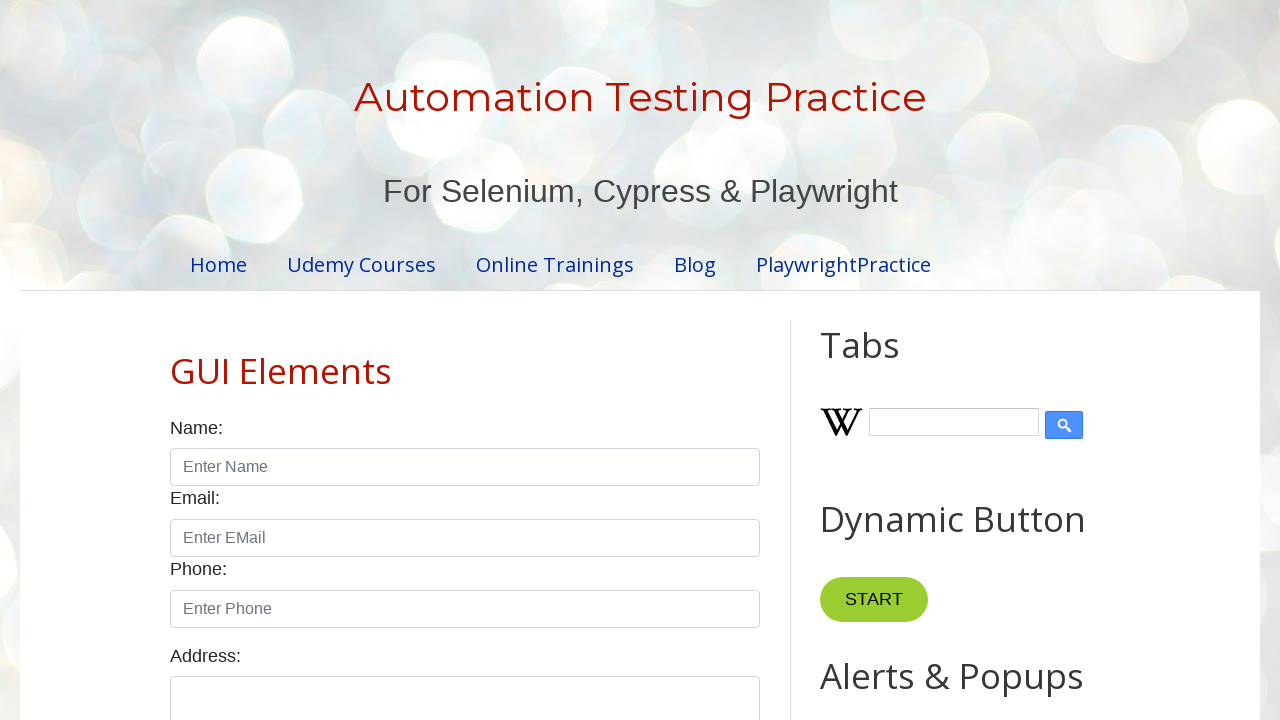

Selected 'Canada' from the country dropdown menu on #country
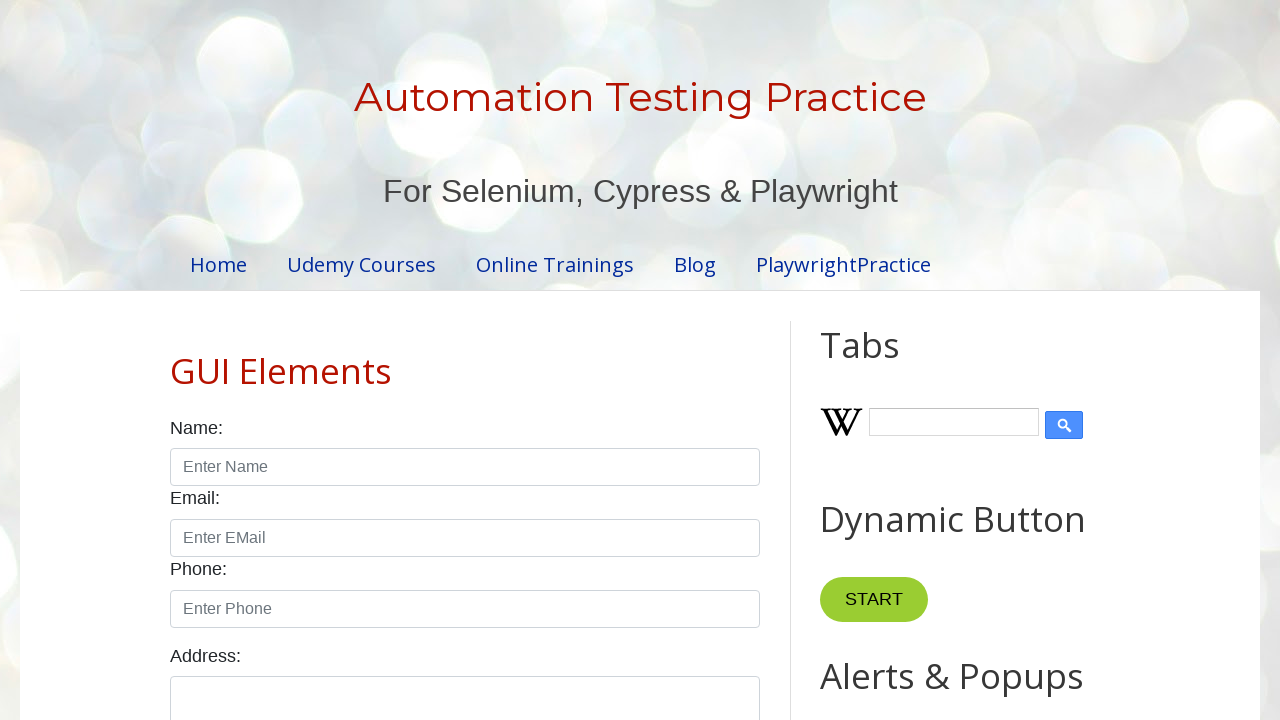

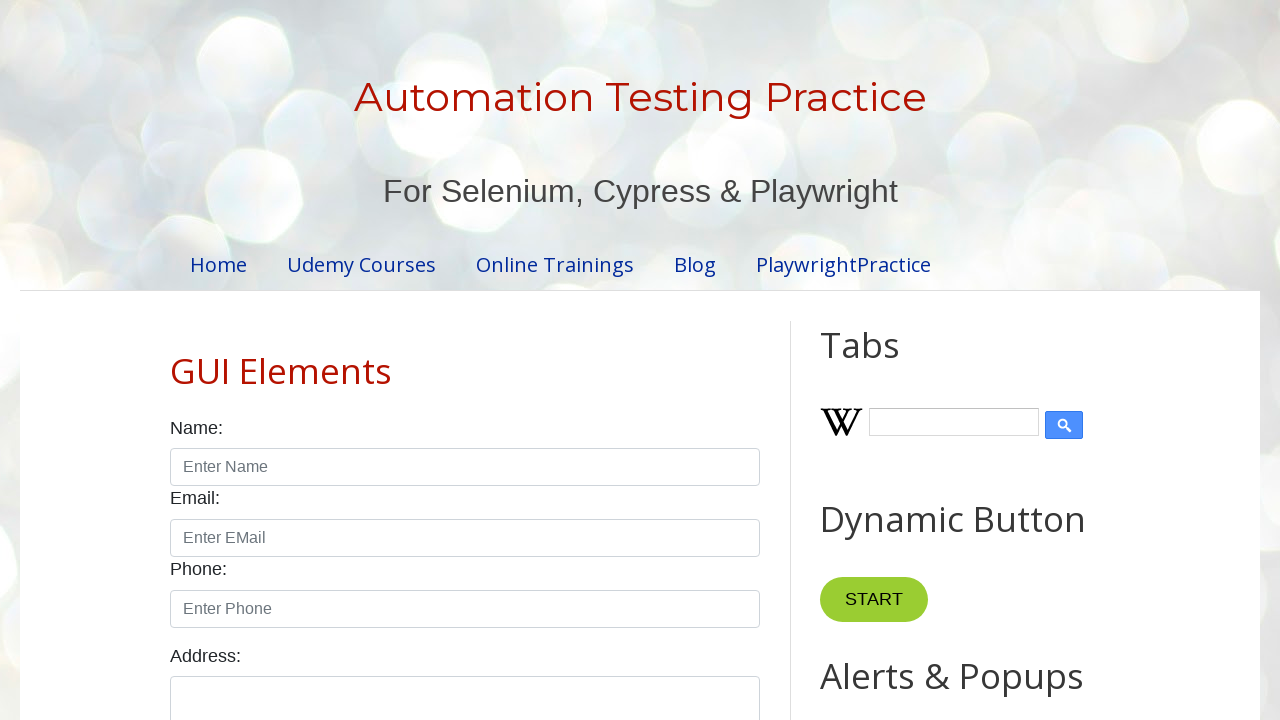